Tests CTRL+click functionality to select multiple non-adjacent items in a selectable grid

Starting URL: https://jqueryui.com/resources/demos/selectable/display-grid.html

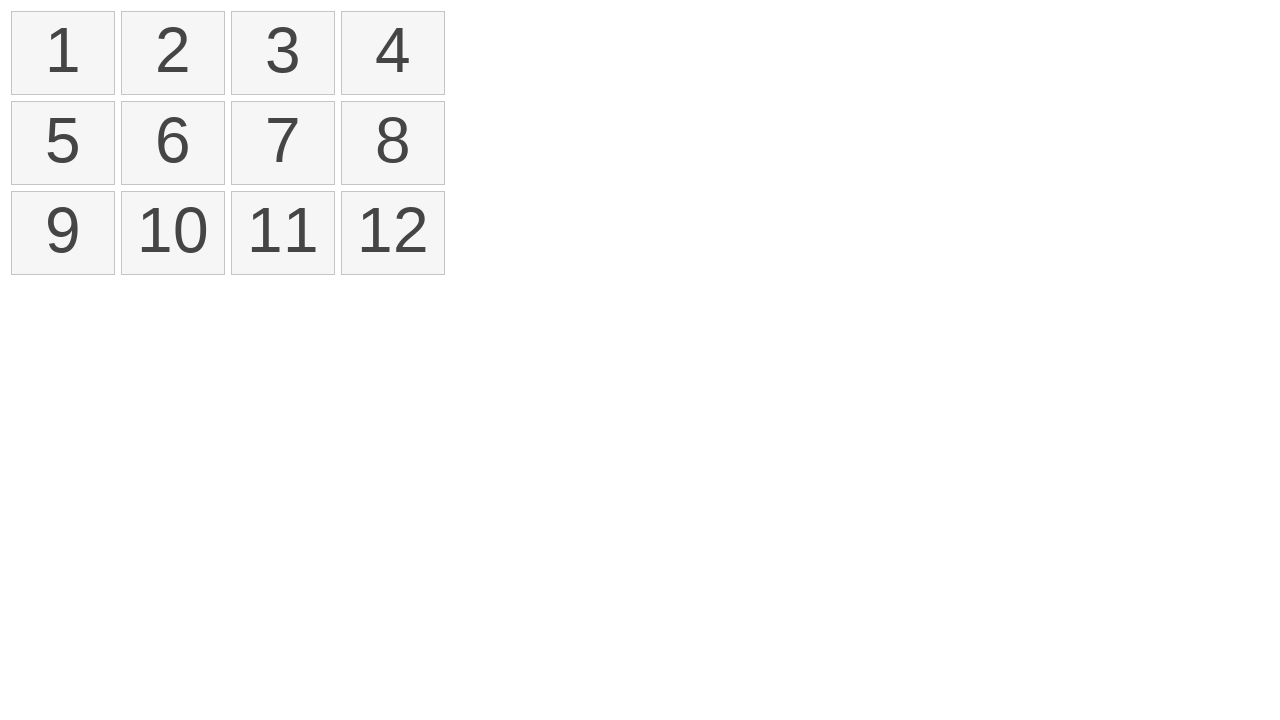

Located all selectable items in the grid
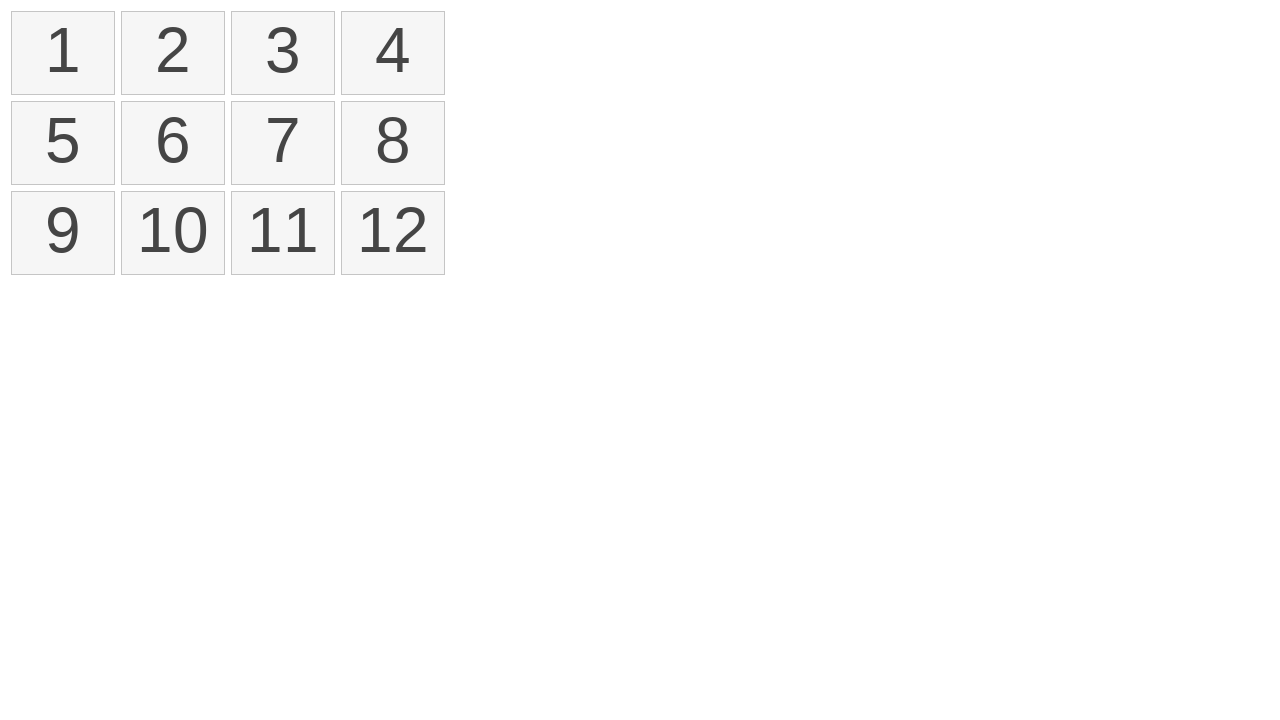

CTRL+clicked item at index 1 to select non-adjacent element at (173, 53) on xpath=//ol[@id='selectable']/li >> nth=1
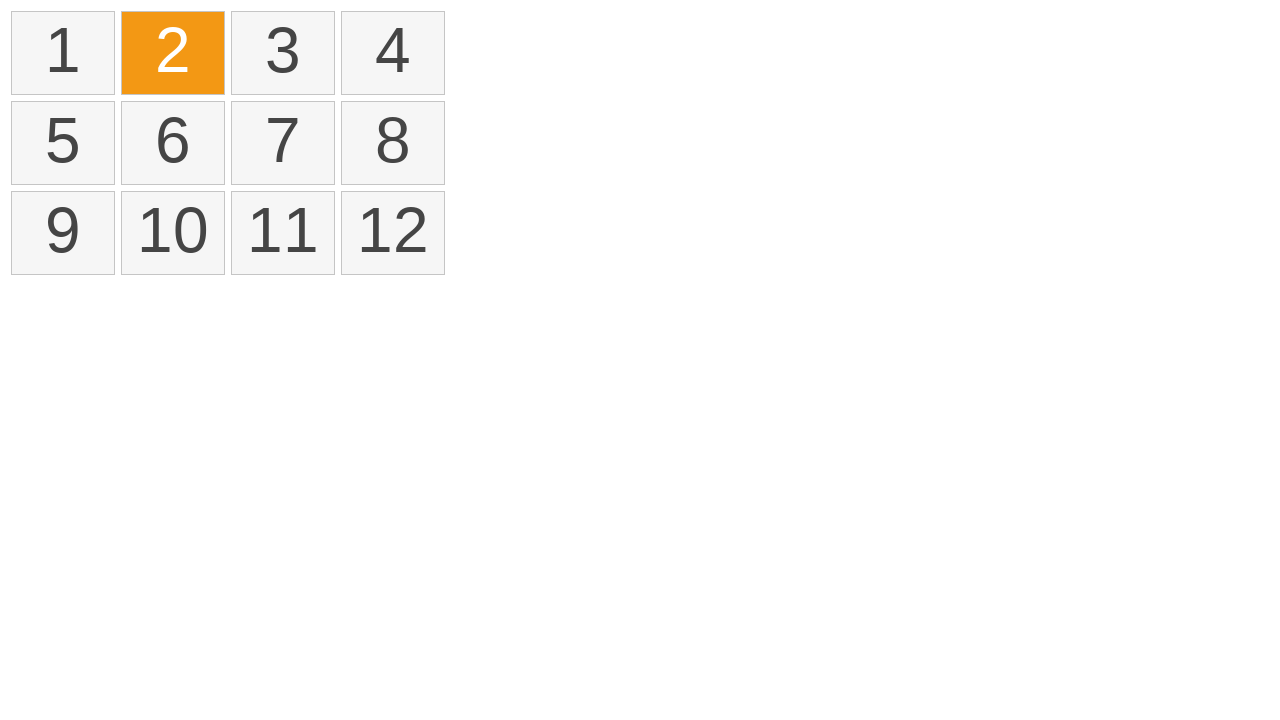

CTRL+clicked item at index 3 to select non-adjacent element at (393, 53) on xpath=//ol[@id='selectable']/li >> nth=3
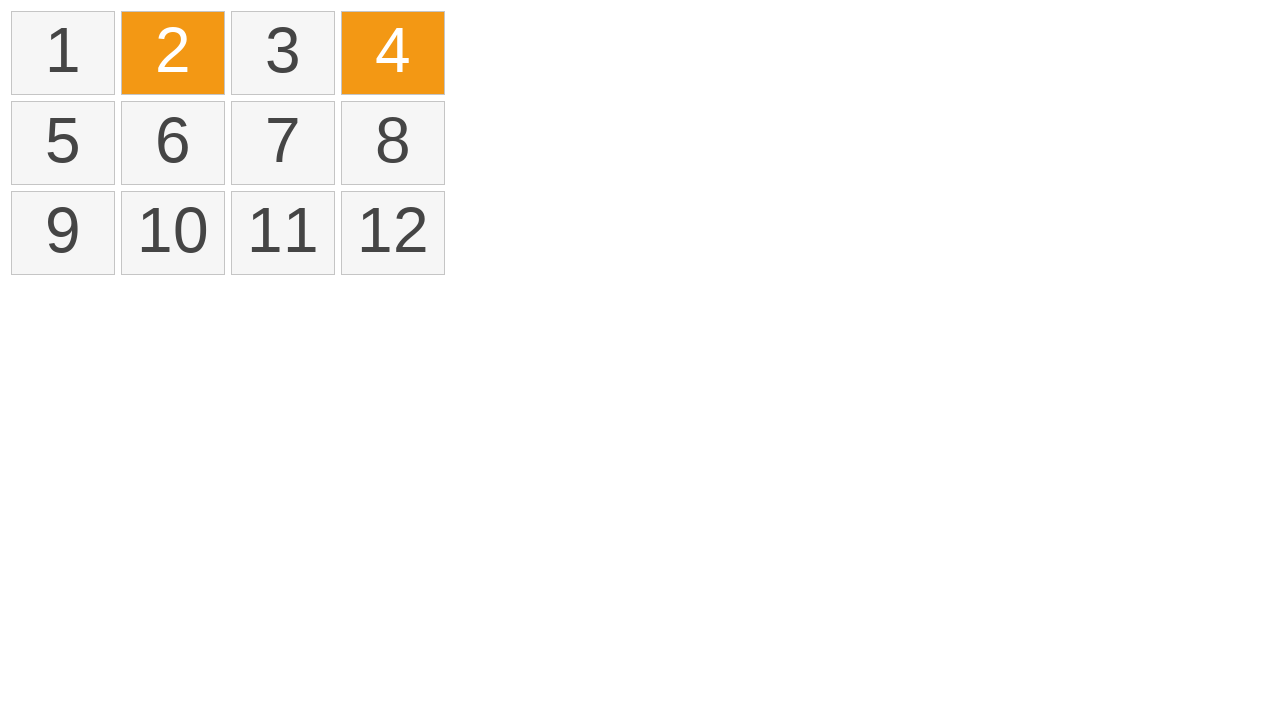

CTRL+clicked item at index 5 to select non-adjacent element at (173, 143) on xpath=//ol[@id='selectable']/li >> nth=5
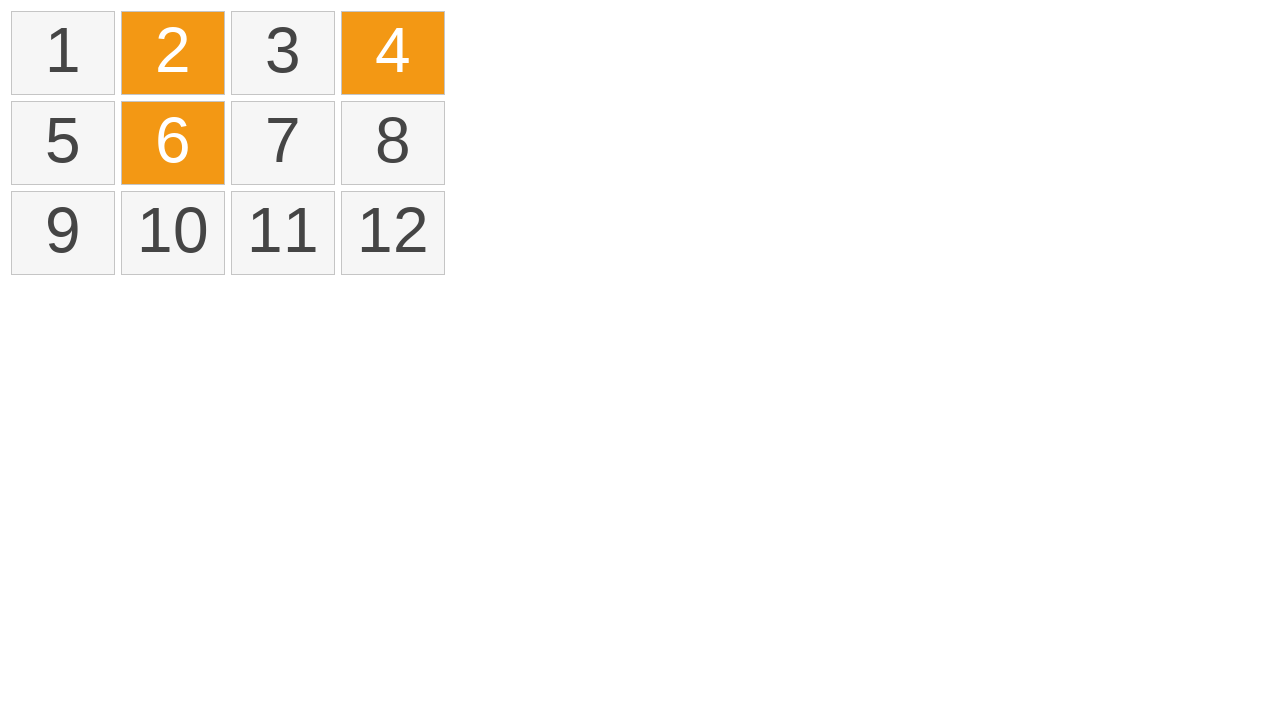

CTRL+clicked item at index 7 to select non-adjacent element at (393, 143) on xpath=//ol[@id='selectable']/li >> nth=7
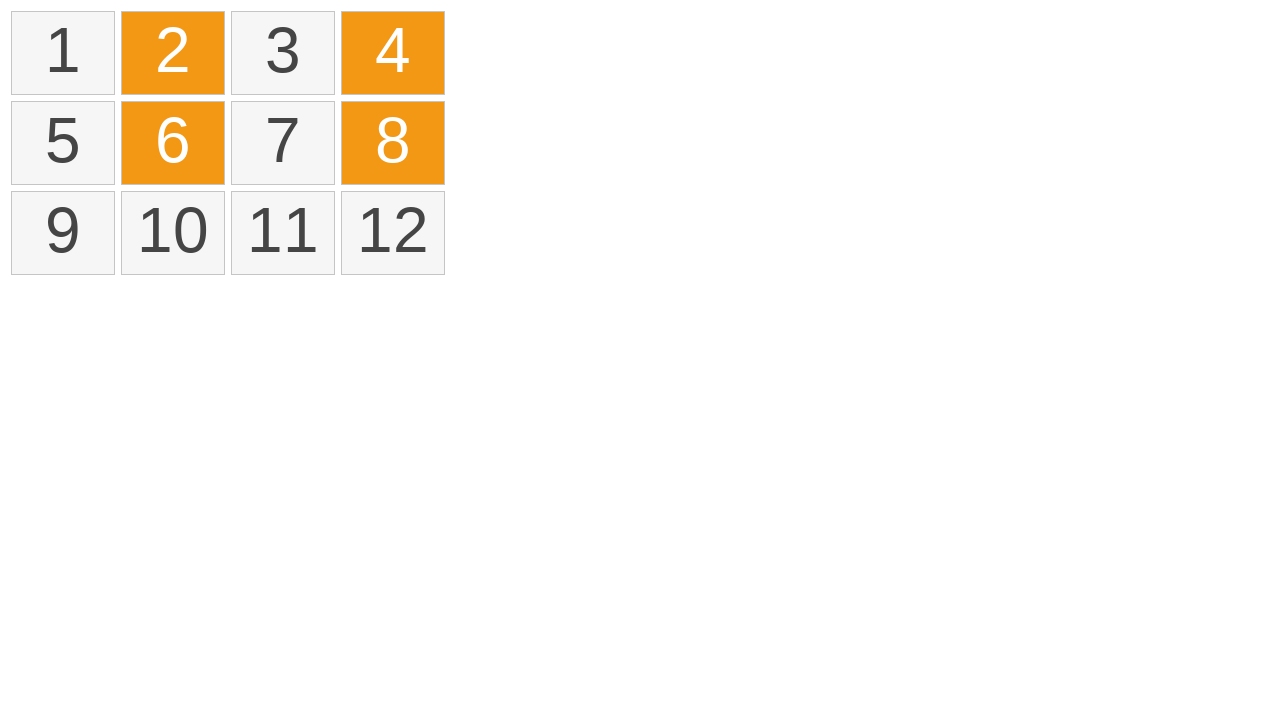

Verified that selected items are highlighted with ui-selected class
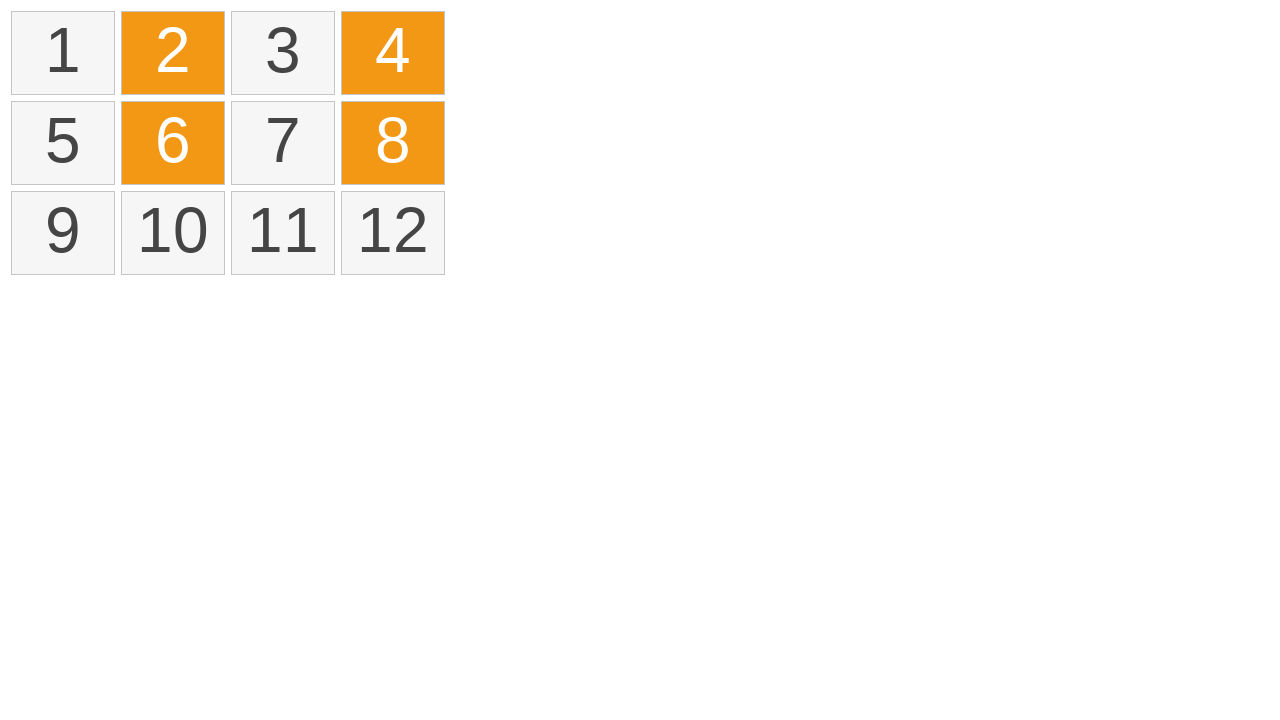

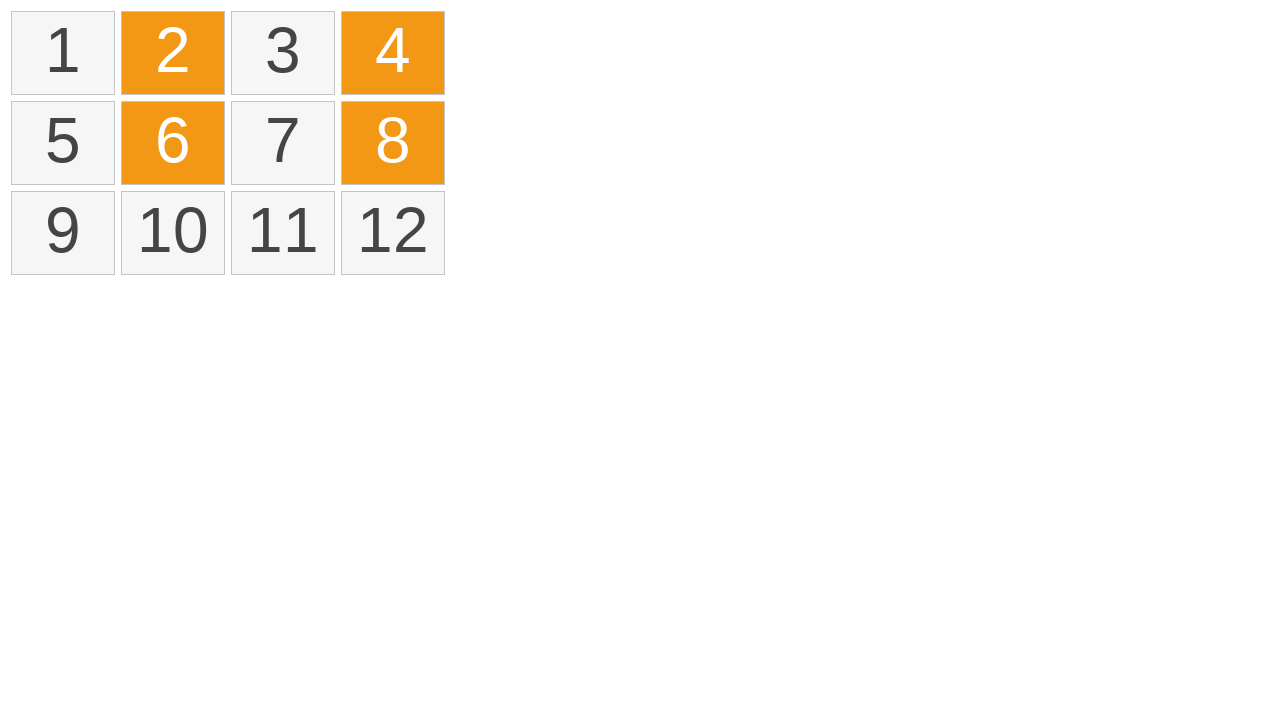